Tests data persistence by adding todos, marking one complete, and reloading the page

Starting URL: https://demo.playwright.dev/todomvc

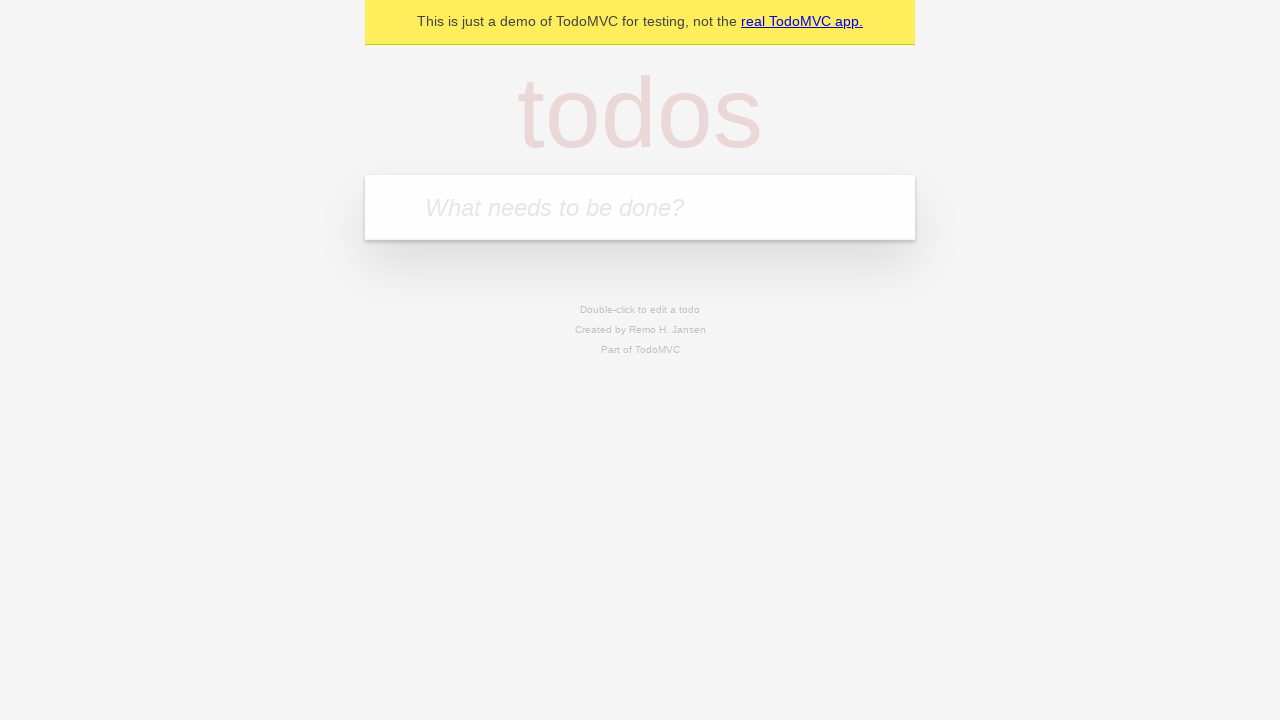

Located the todo input field
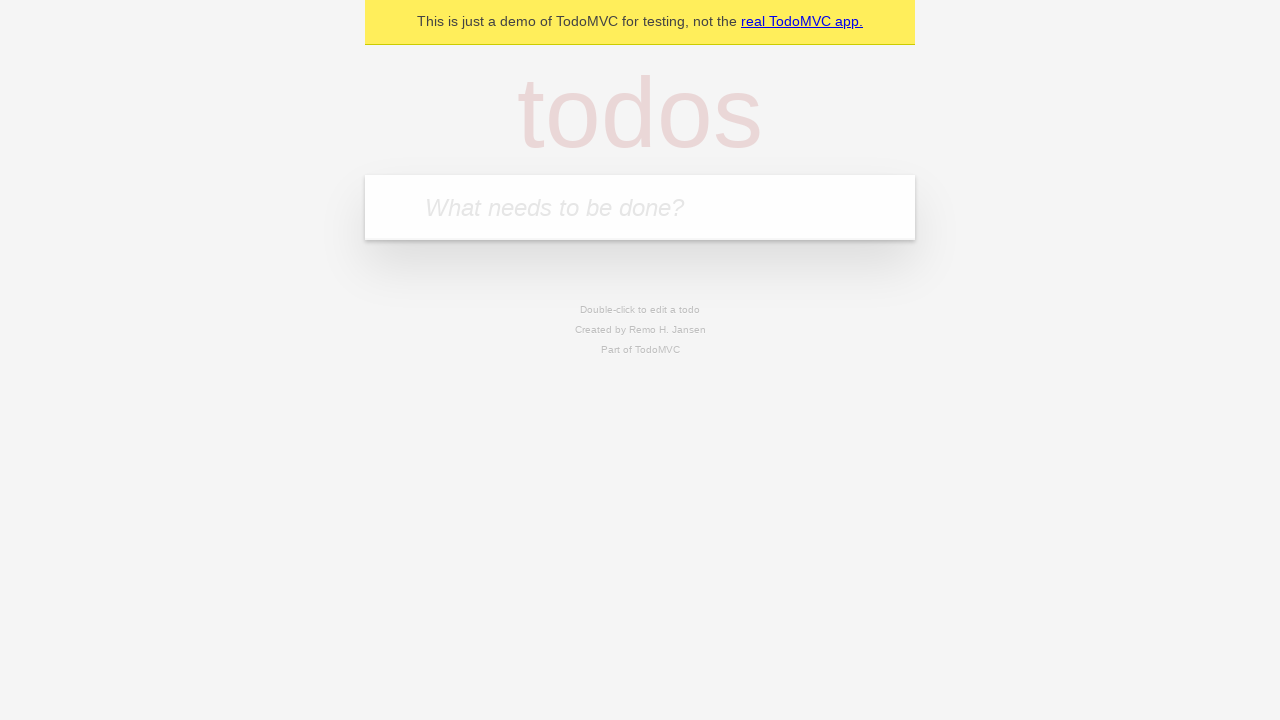

Filled todo input with 'buy some cheese' on internal:attr=[placeholder="What needs to be done?"i]
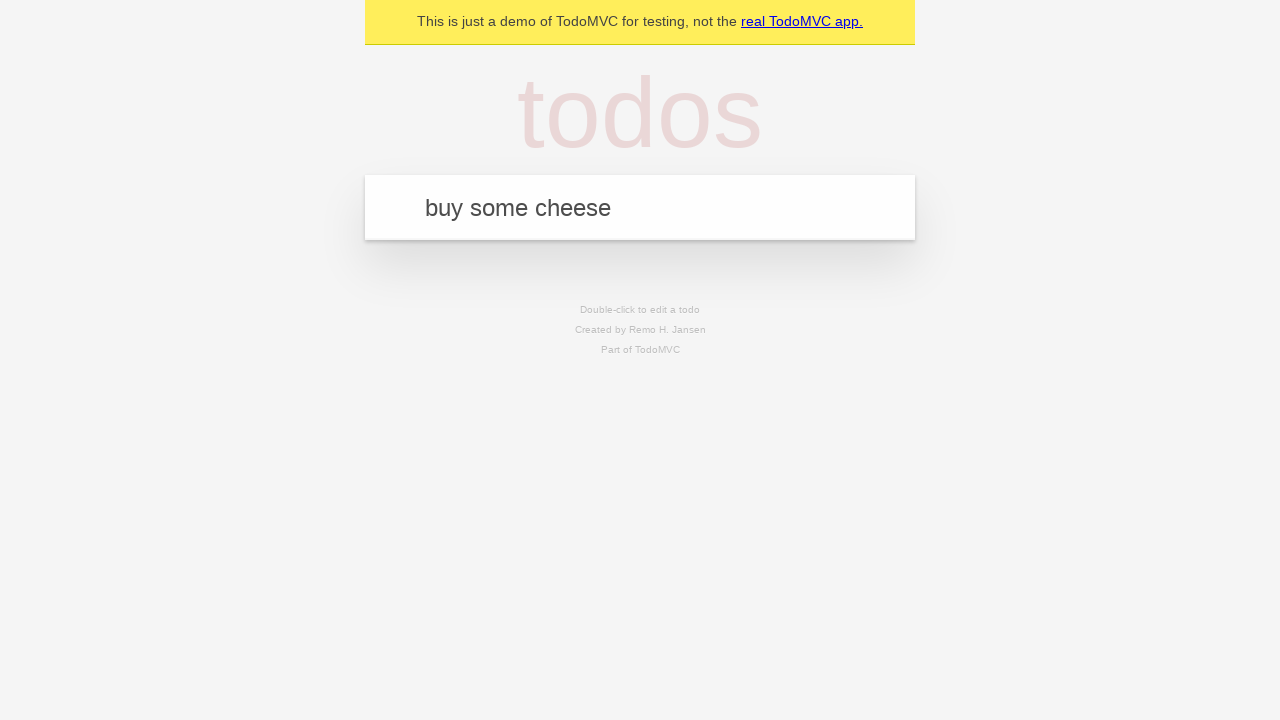

Pressed Enter to add first todo on internal:attr=[placeholder="What needs to be done?"i]
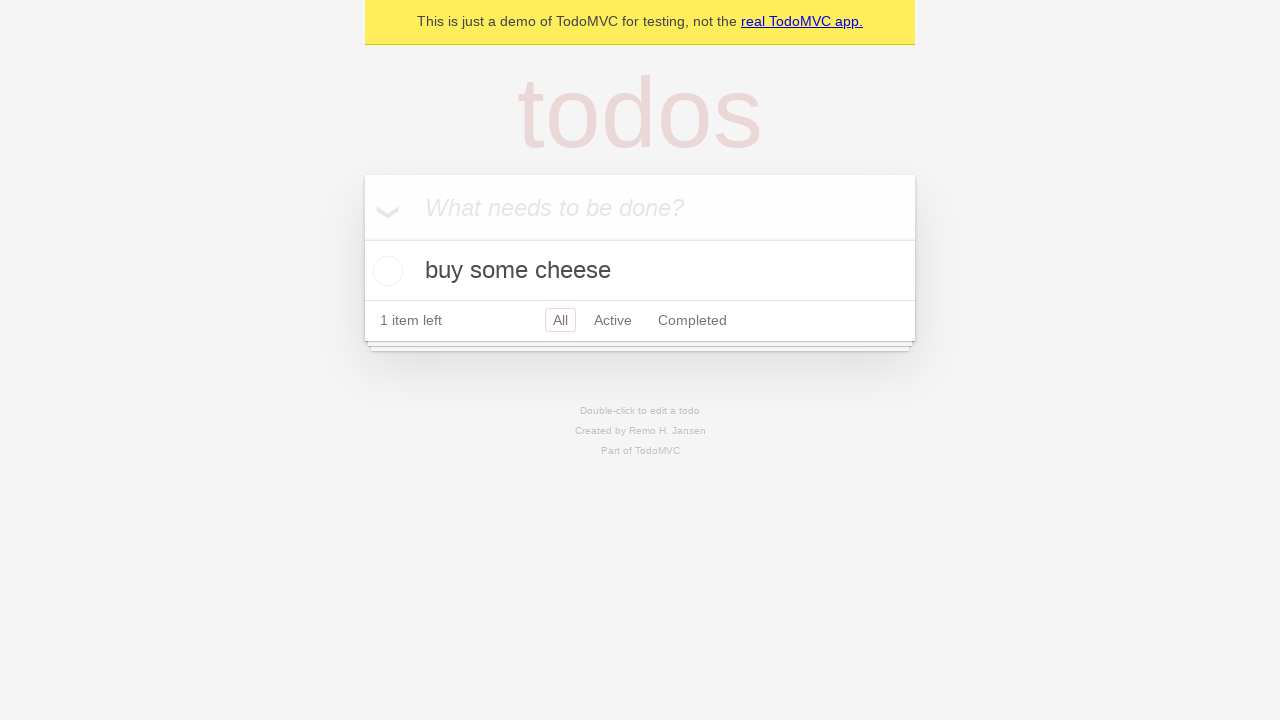

Filled todo input with 'feed the cat' on internal:attr=[placeholder="What needs to be done?"i]
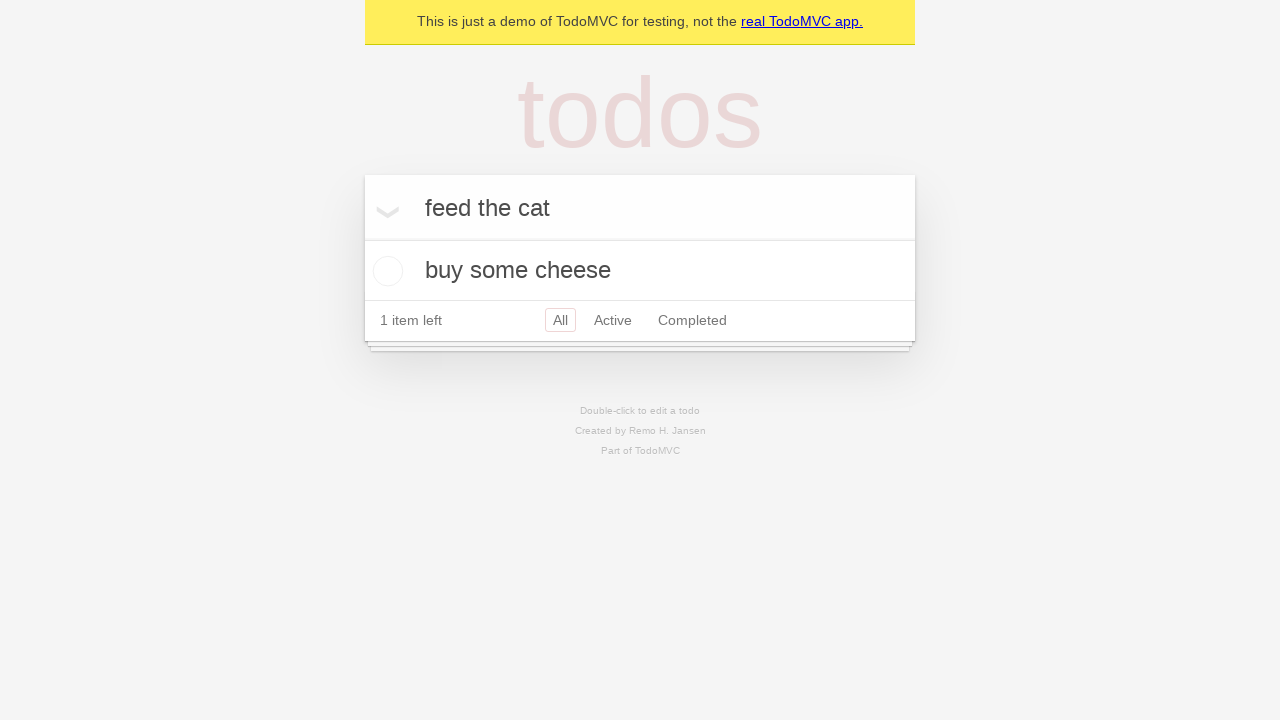

Pressed Enter to add second todo on internal:attr=[placeholder="What needs to be done?"i]
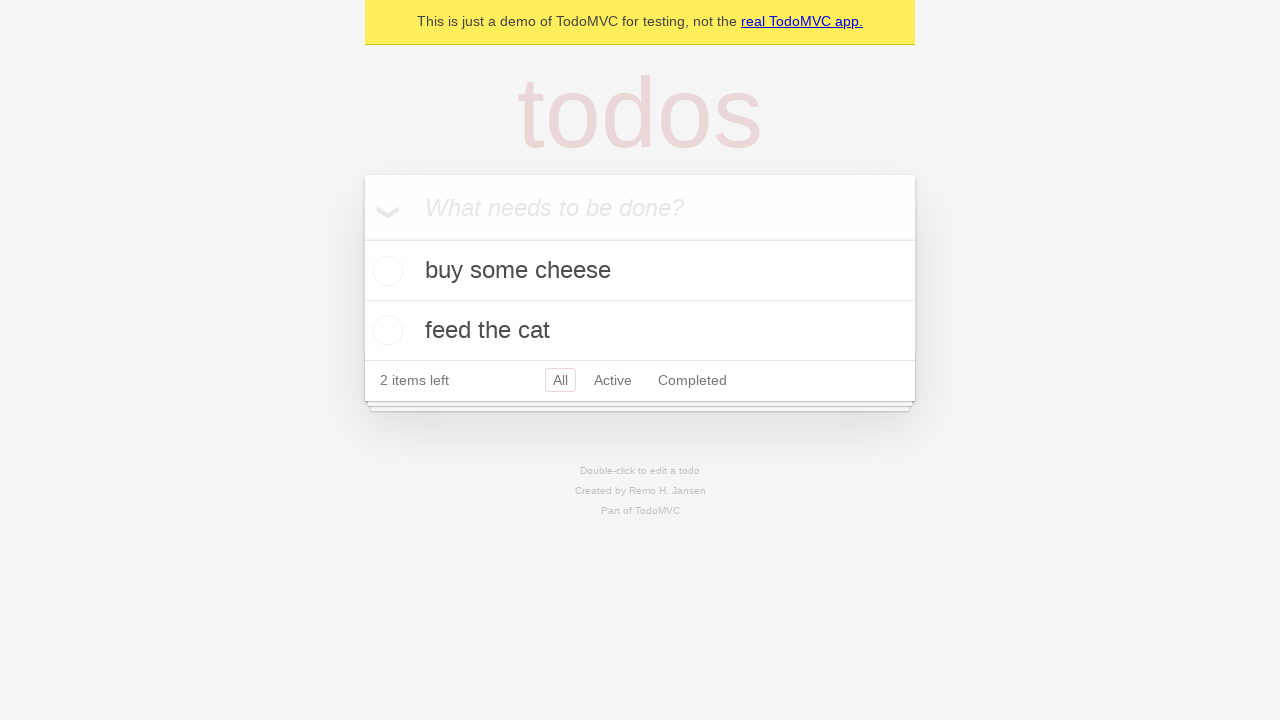

Waited for todo items to appear in DOM
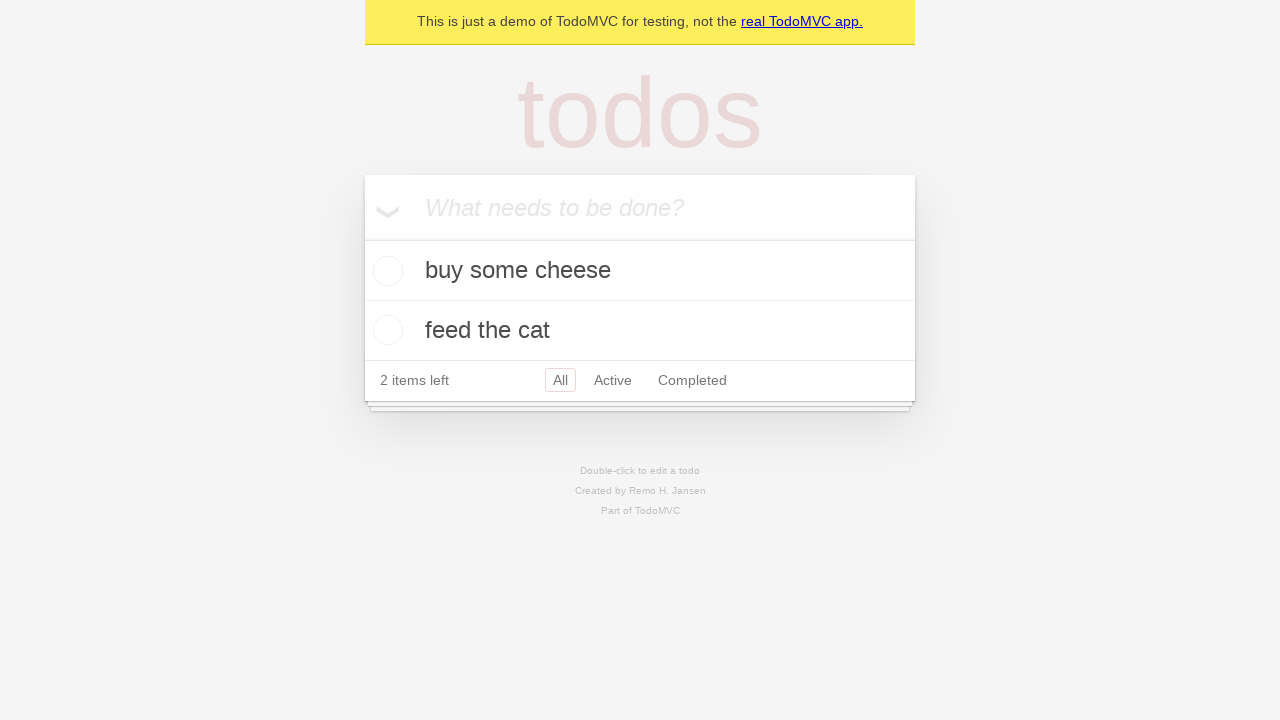

Located all todo items
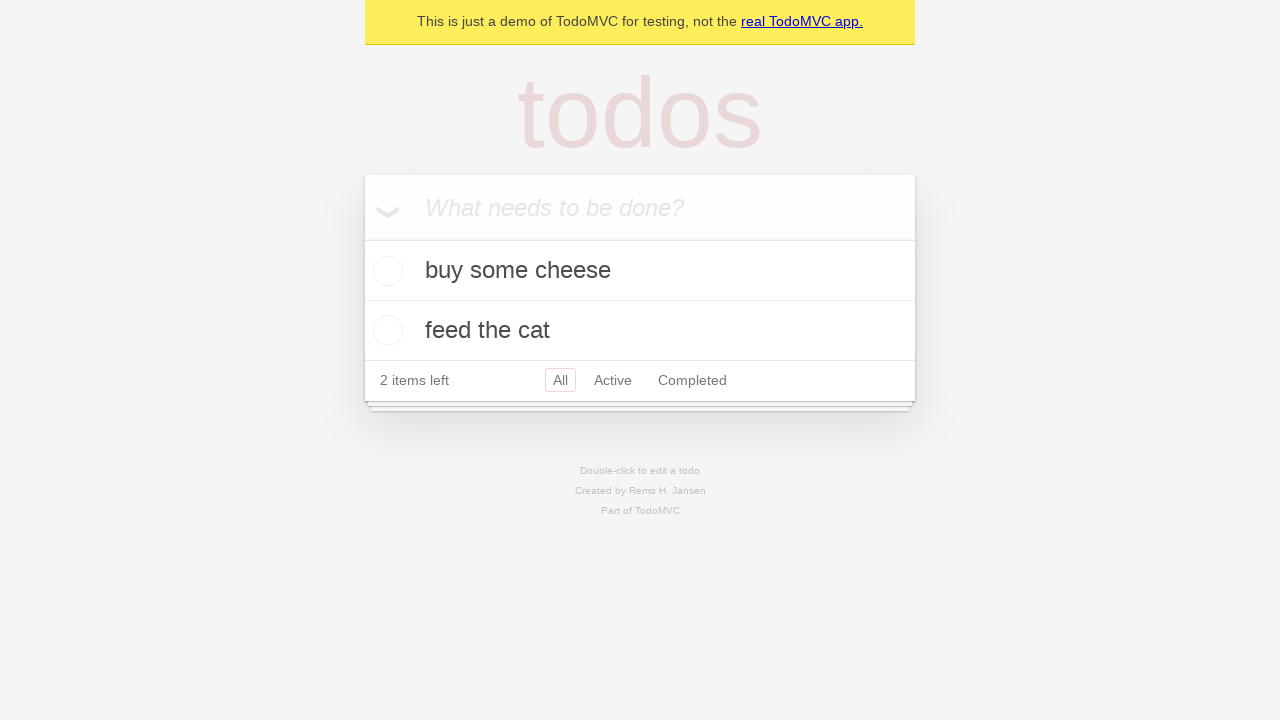

Located checkbox for first todo item
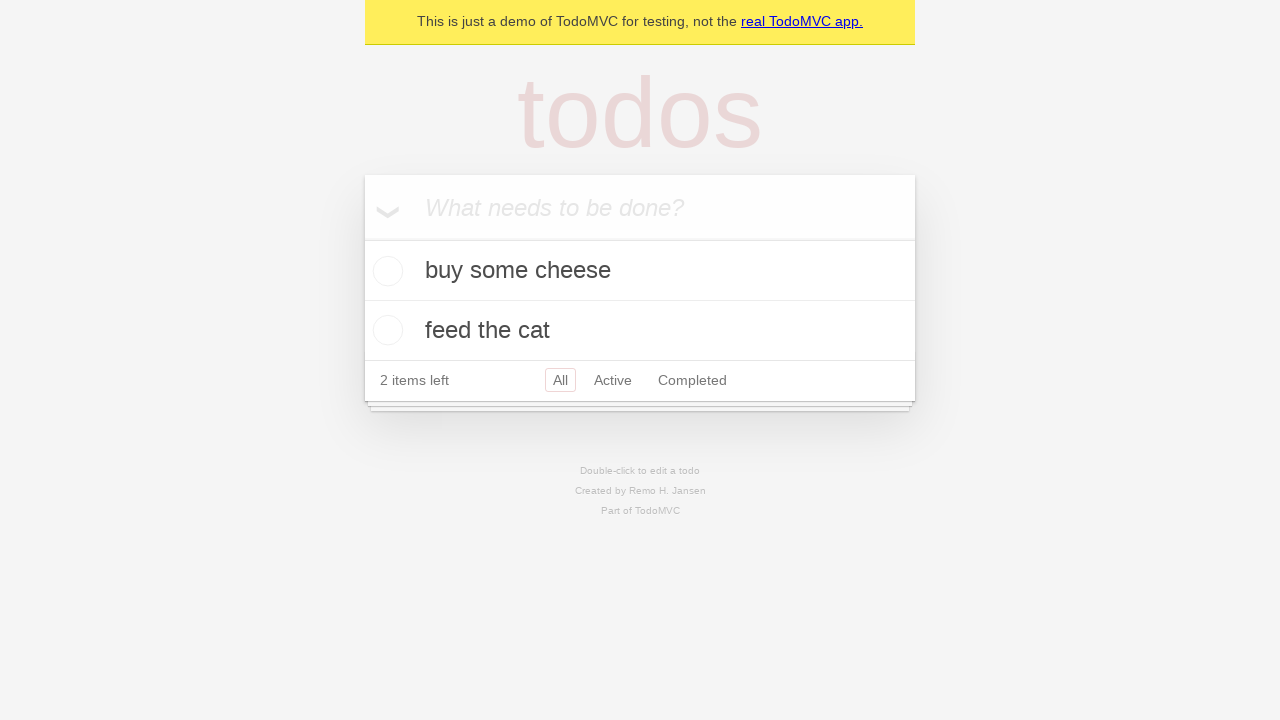

Marked first todo as complete at (385, 271) on internal:testid=[data-testid="todo-item"s] >> nth=0 >> internal:role=checkbox
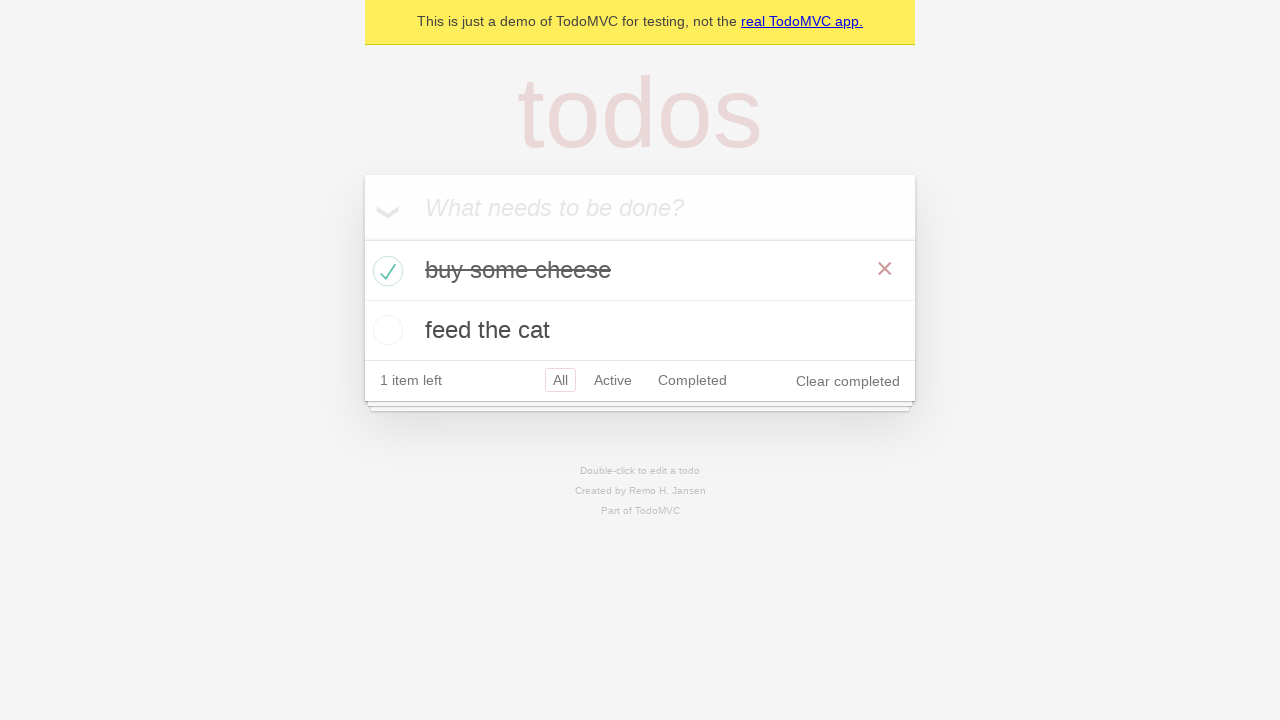

Reloaded the page to test data persistence
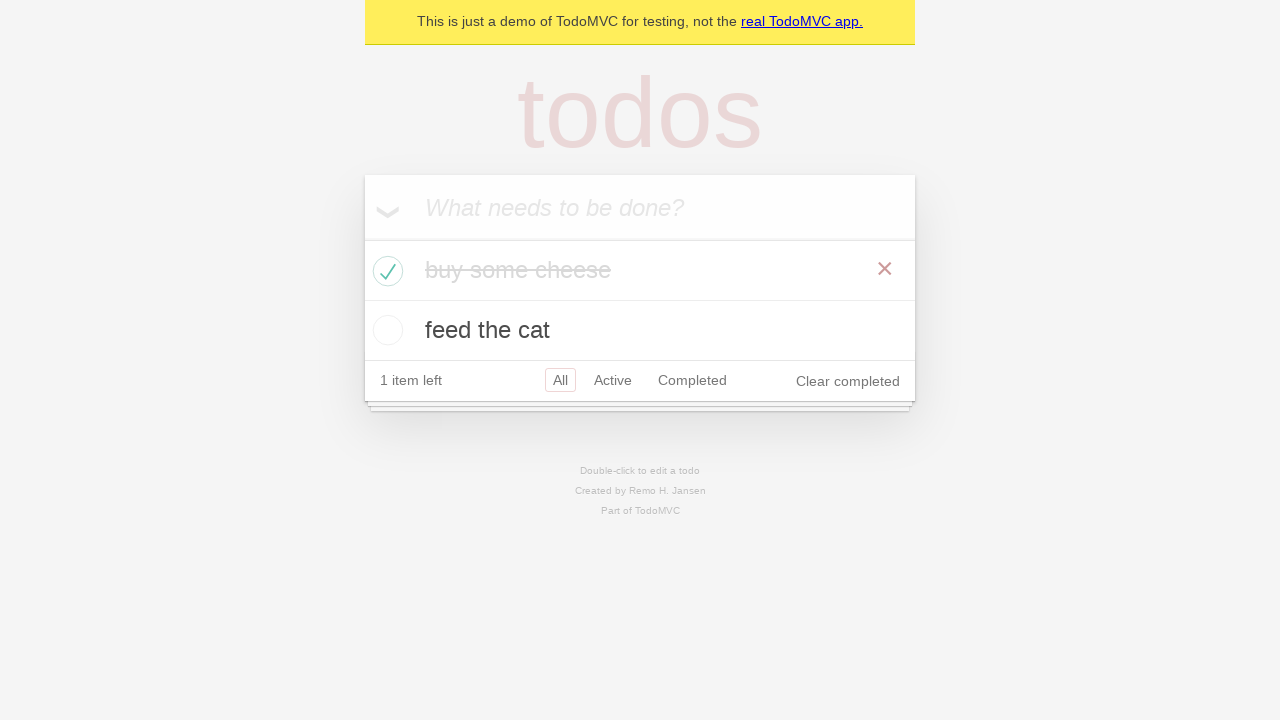

Waited for todo items to reappear after page reload
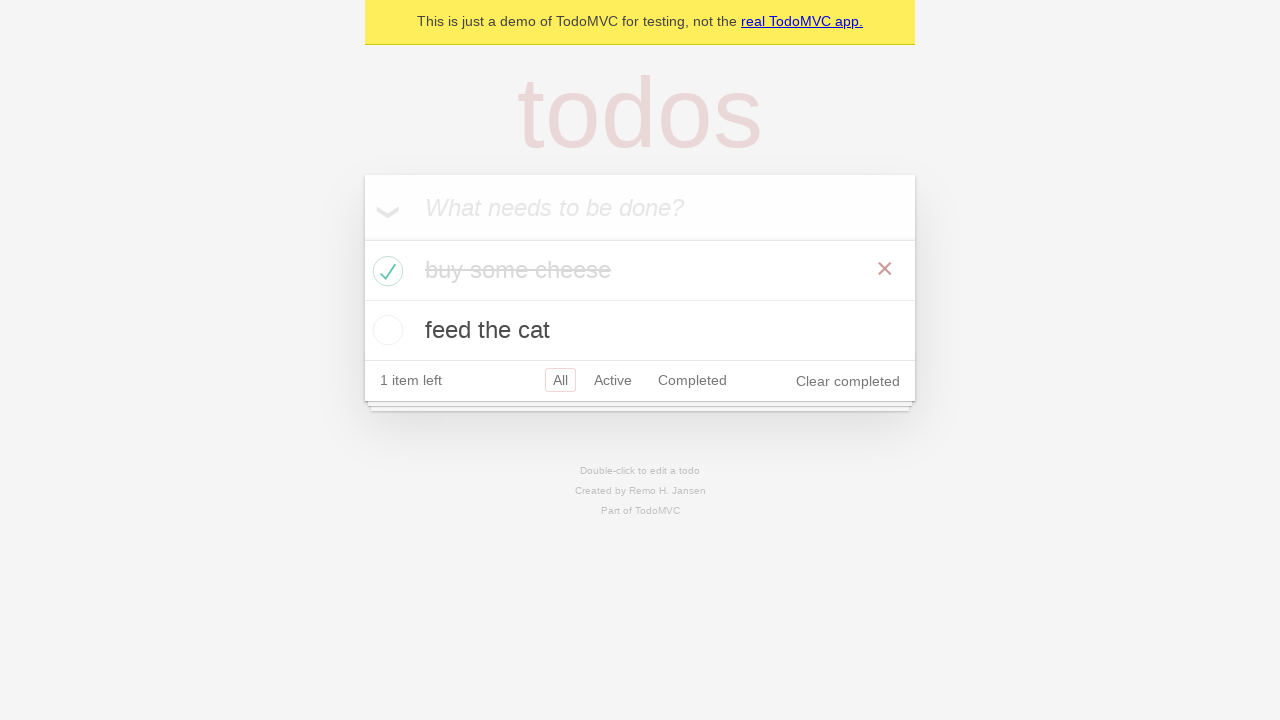

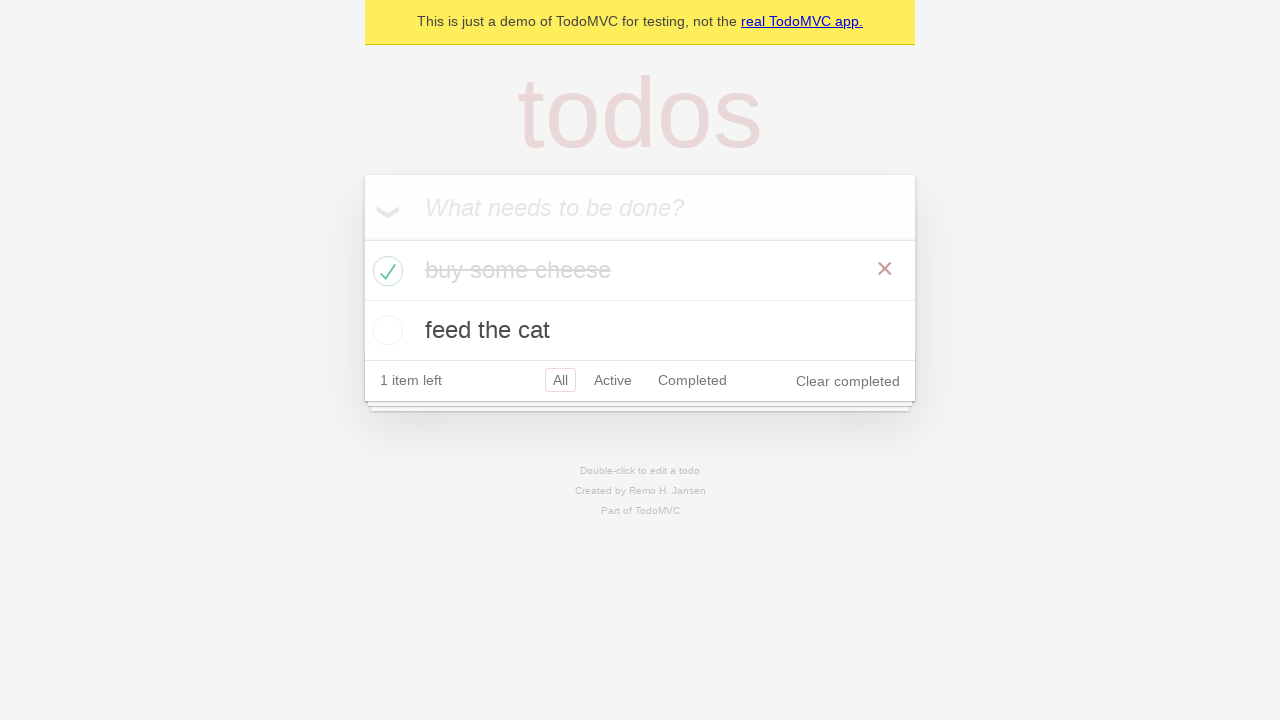